Tests a slow calculator application by setting a delay value, performing addition (7 + 8), and verifying the result equals 15

Starting URL: https://bonigarcia.dev/selenium-webdriver-java/slow-calculator.html

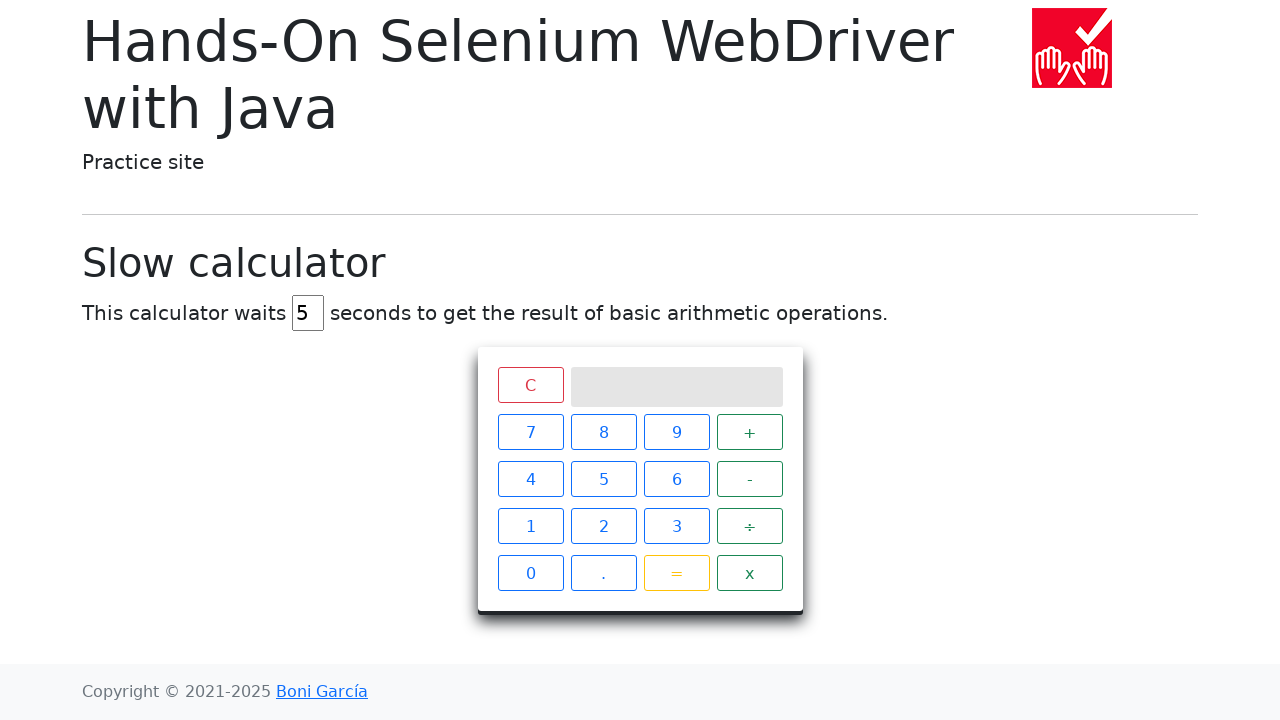

Navigated to slow calculator application
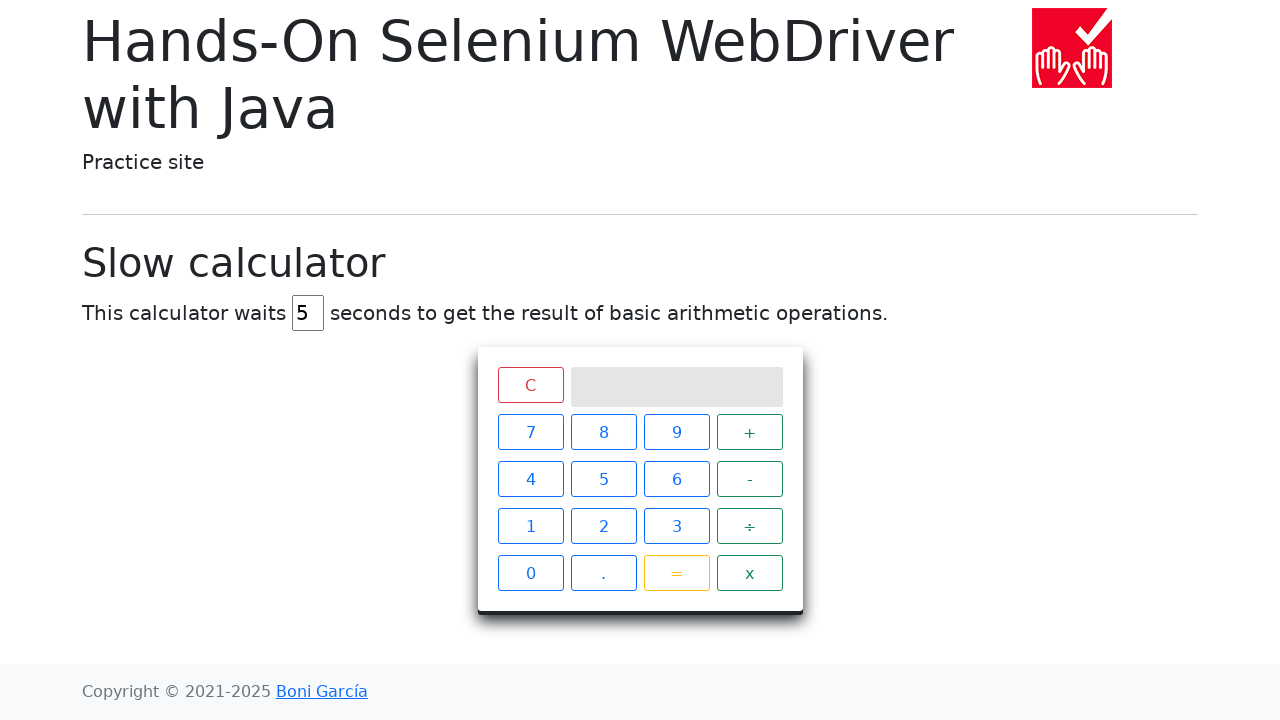

Cleared delay input field on #delay
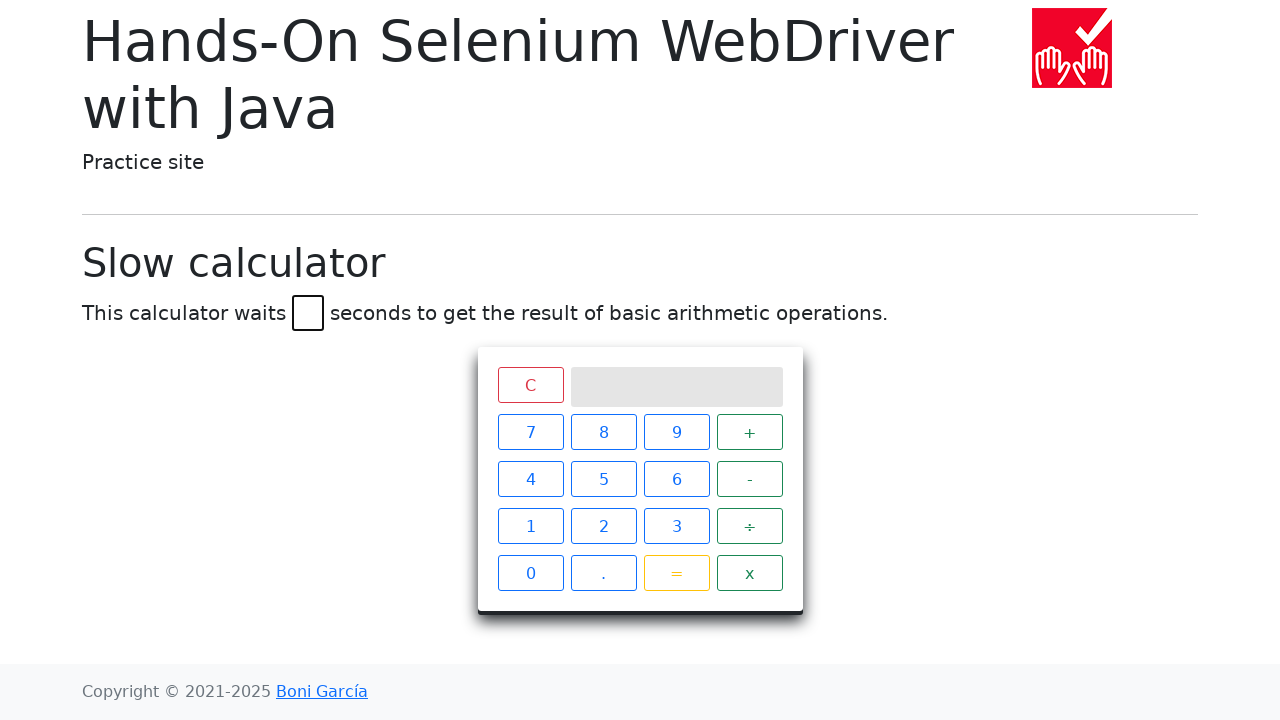

Set delay value to 45 seconds on #delay
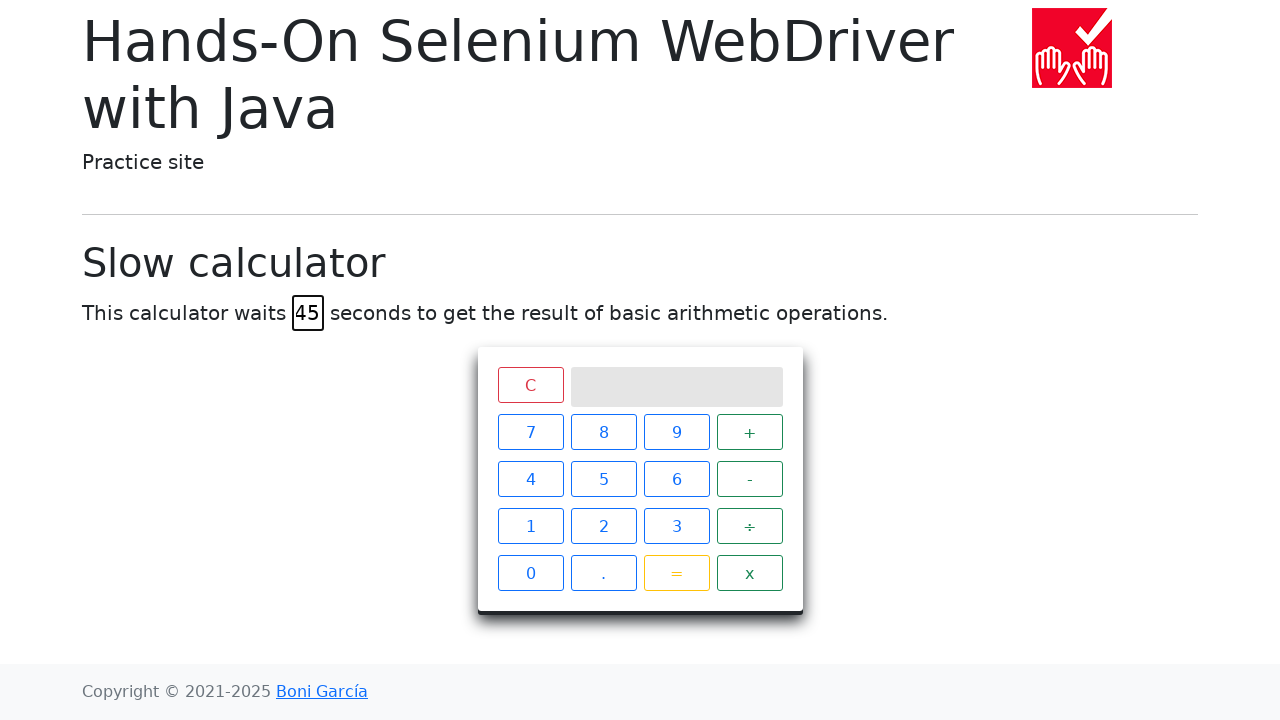

Clicked number 7 at (530, 432) on span.btn.btn-outline-primary:has-text('7')
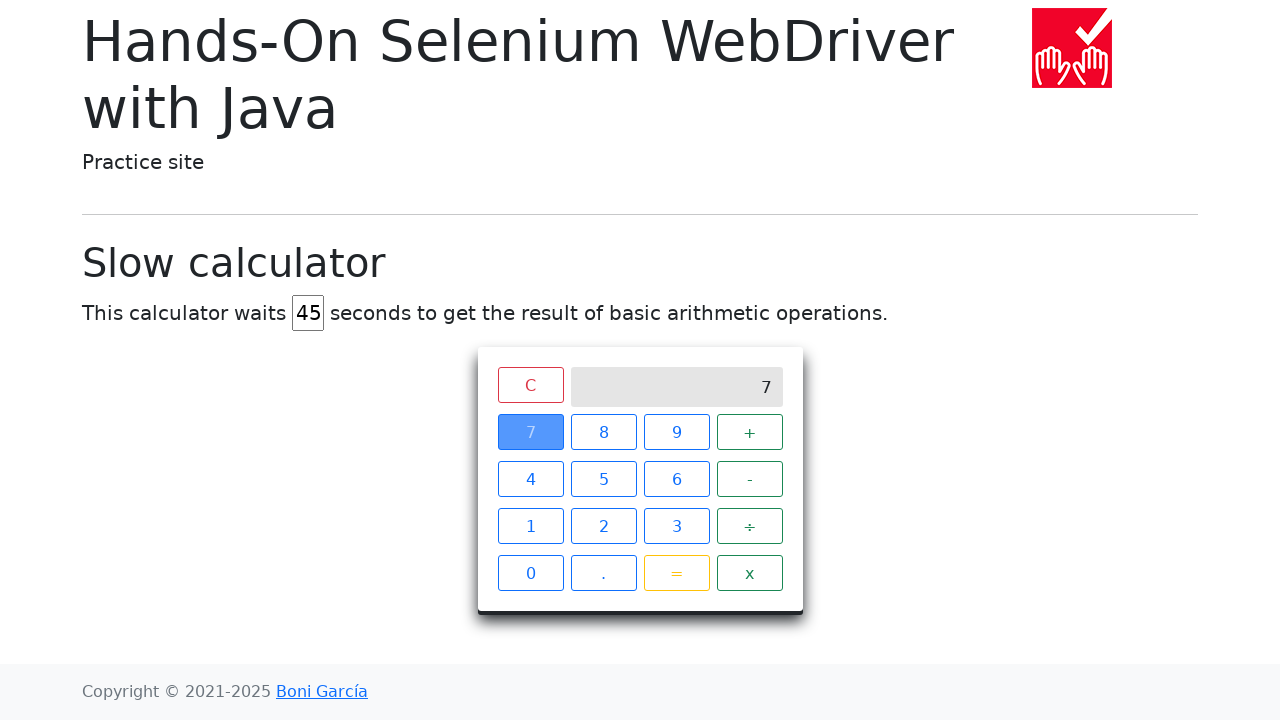

Clicked plus operator at (750, 432) on span.operator.btn.btn-outline-success:has-text('+')
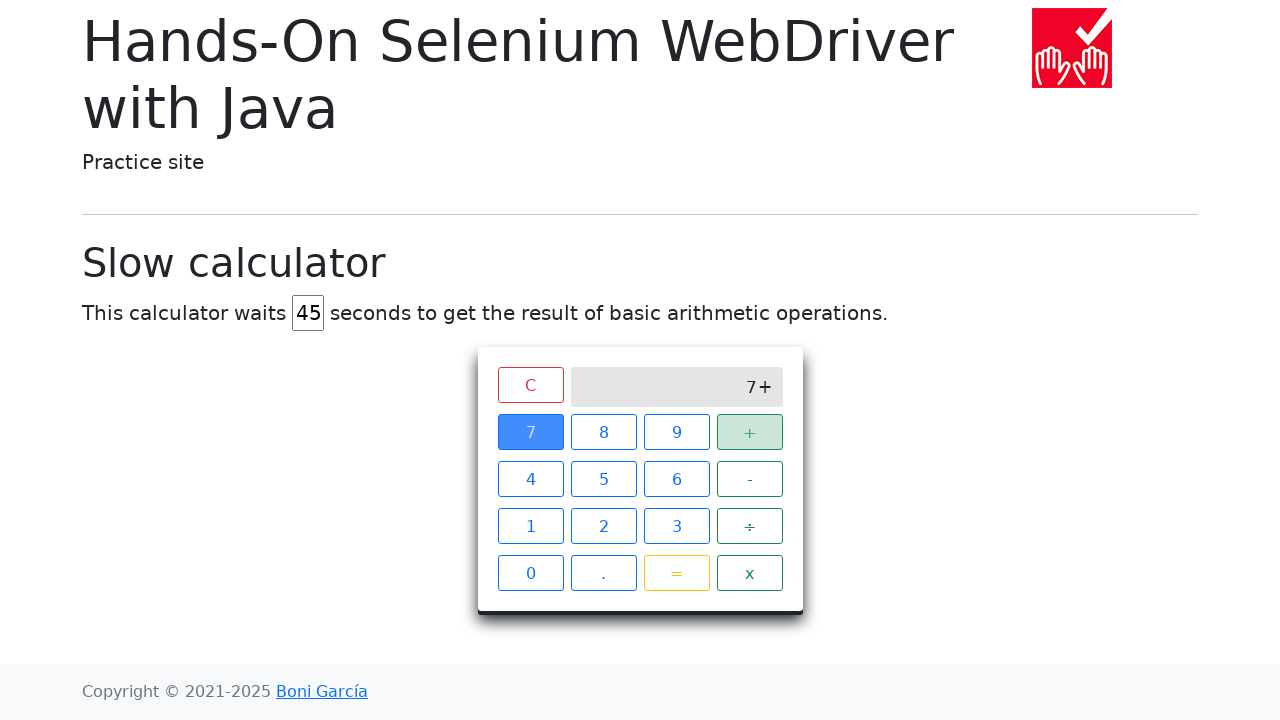

Clicked number 8 at (604, 432) on span.btn.btn-outline-primary:has-text('8')
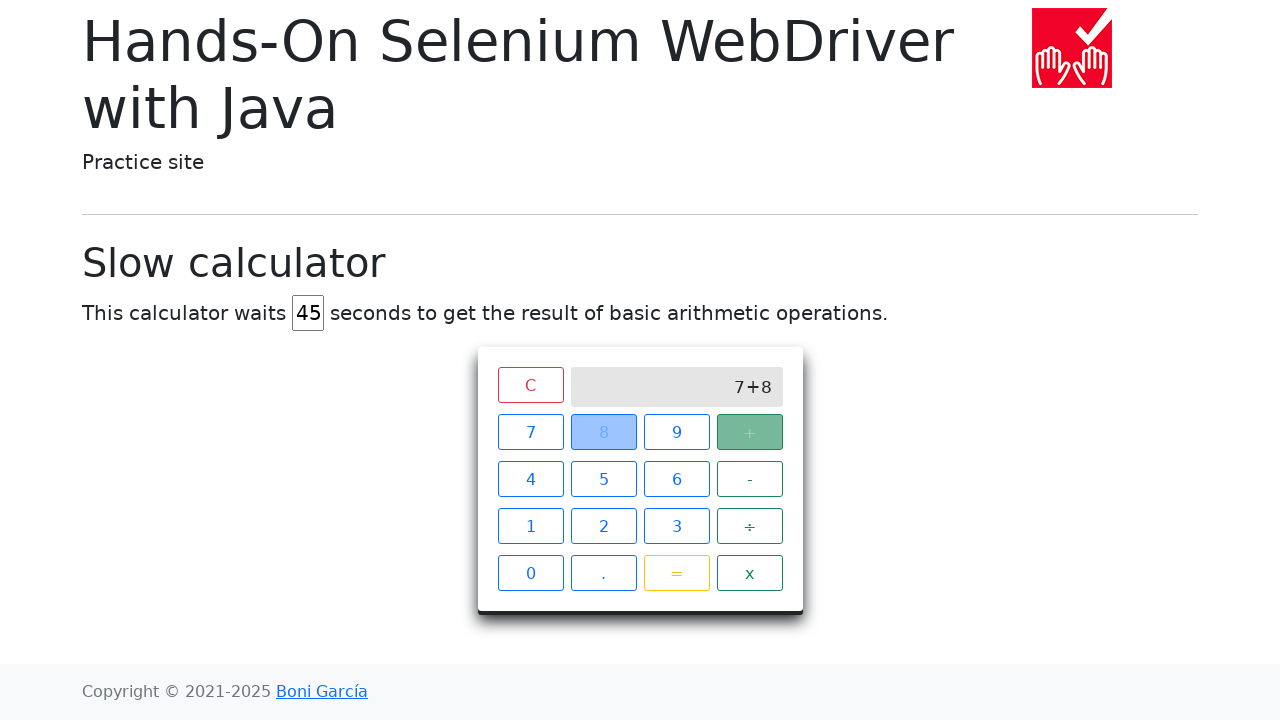

Clicked equals button at (676, 573) on span.btn.btn-outline-warning:has-text('=')
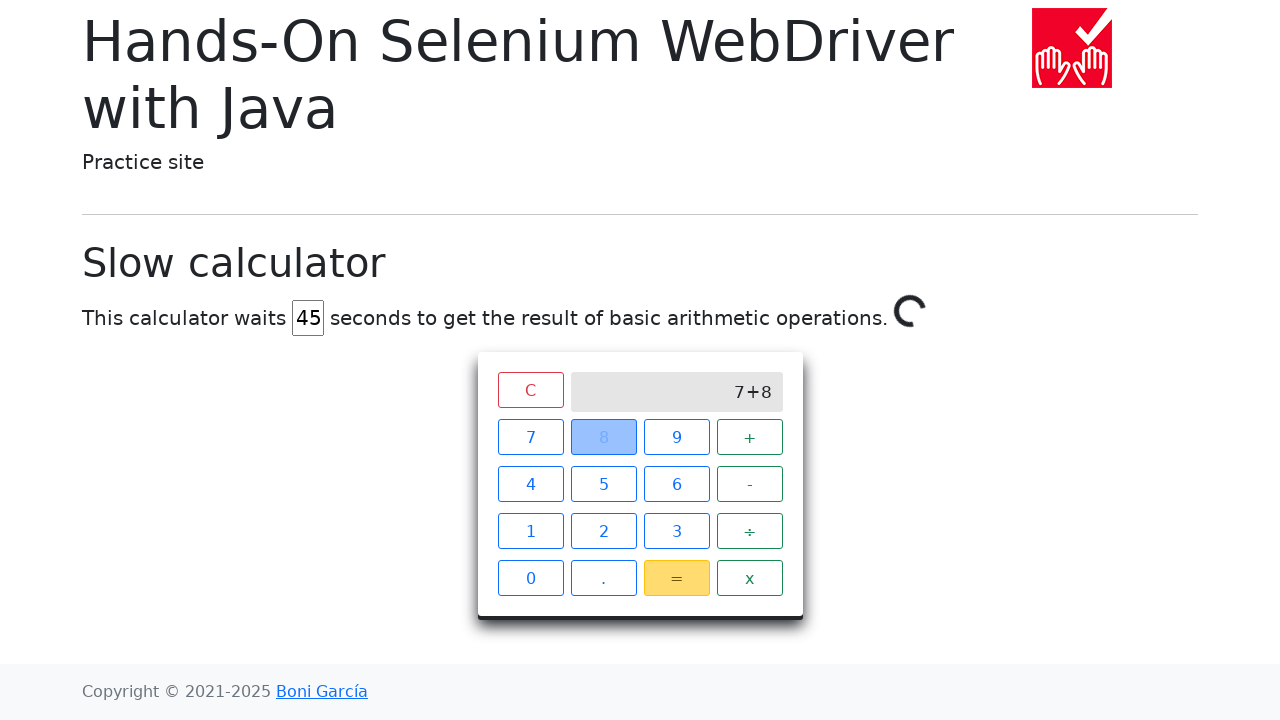

Calculator result '15' appeared after delay
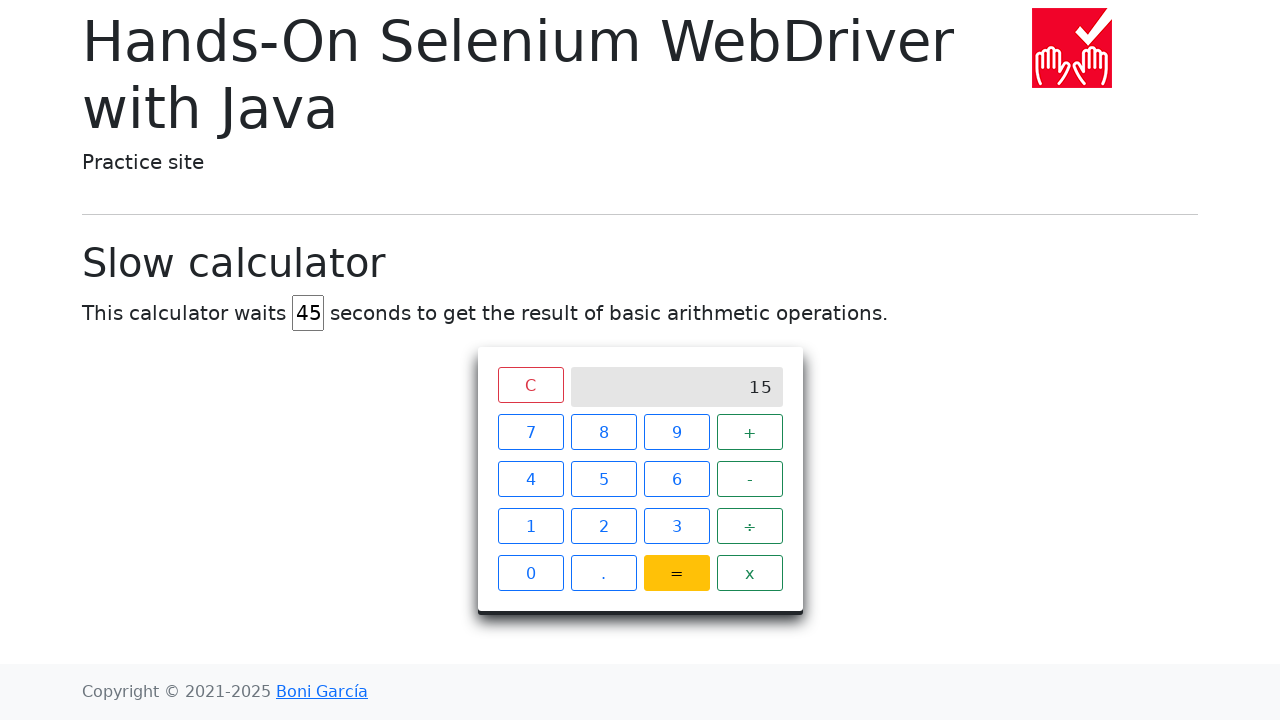

Verified that calculation result equals 15 (7 + 8 = 15)
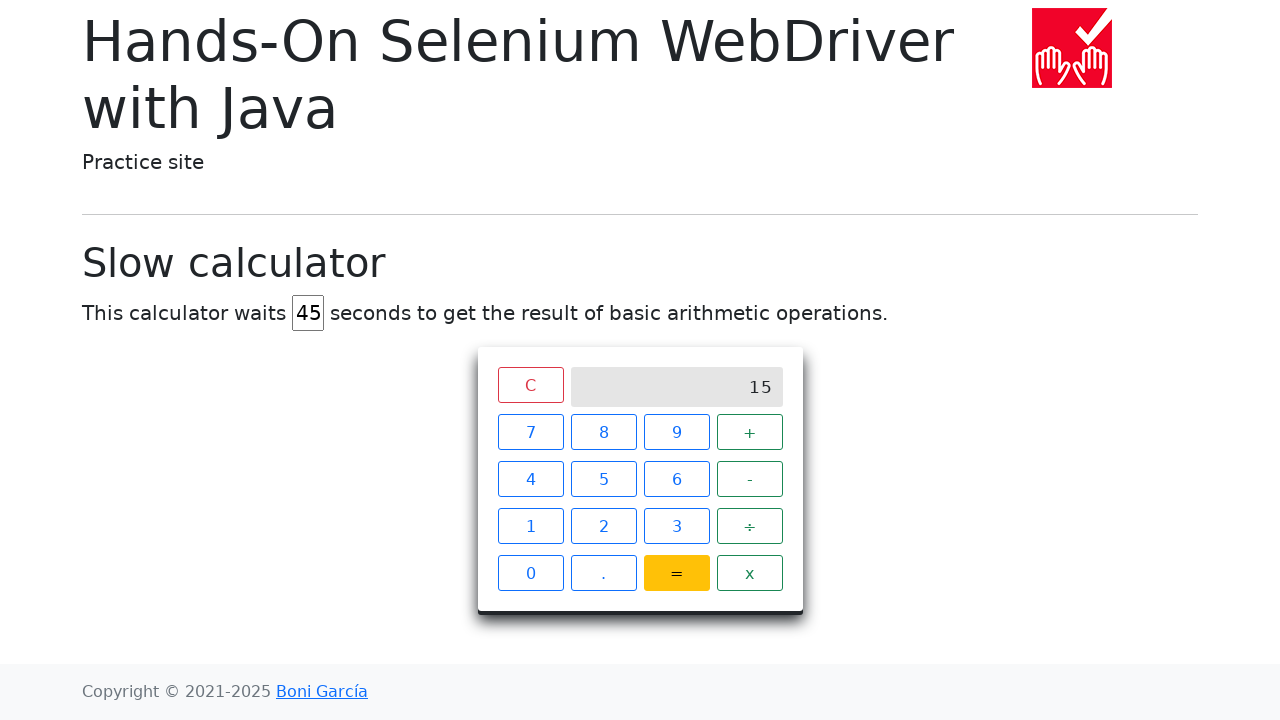

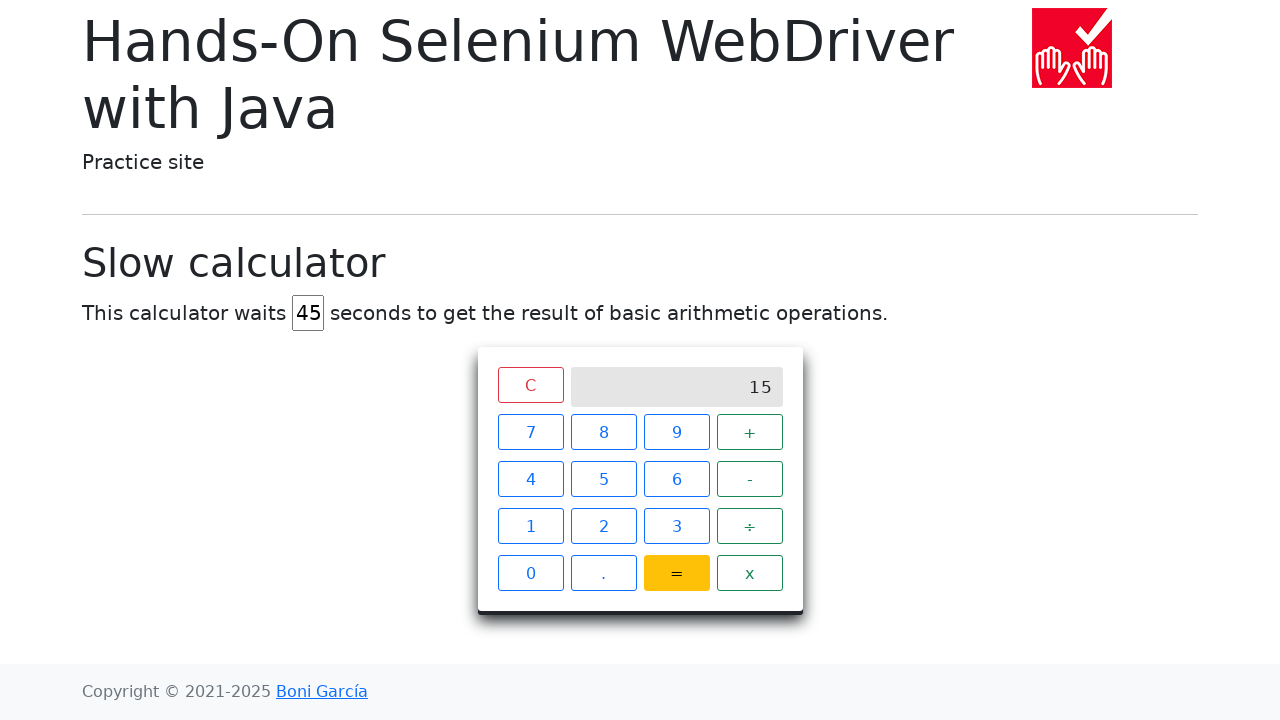